Tests that a primary button element exists on the simple button practice page

Starting URL: https://www.qa-practice.com/elements/button/simple

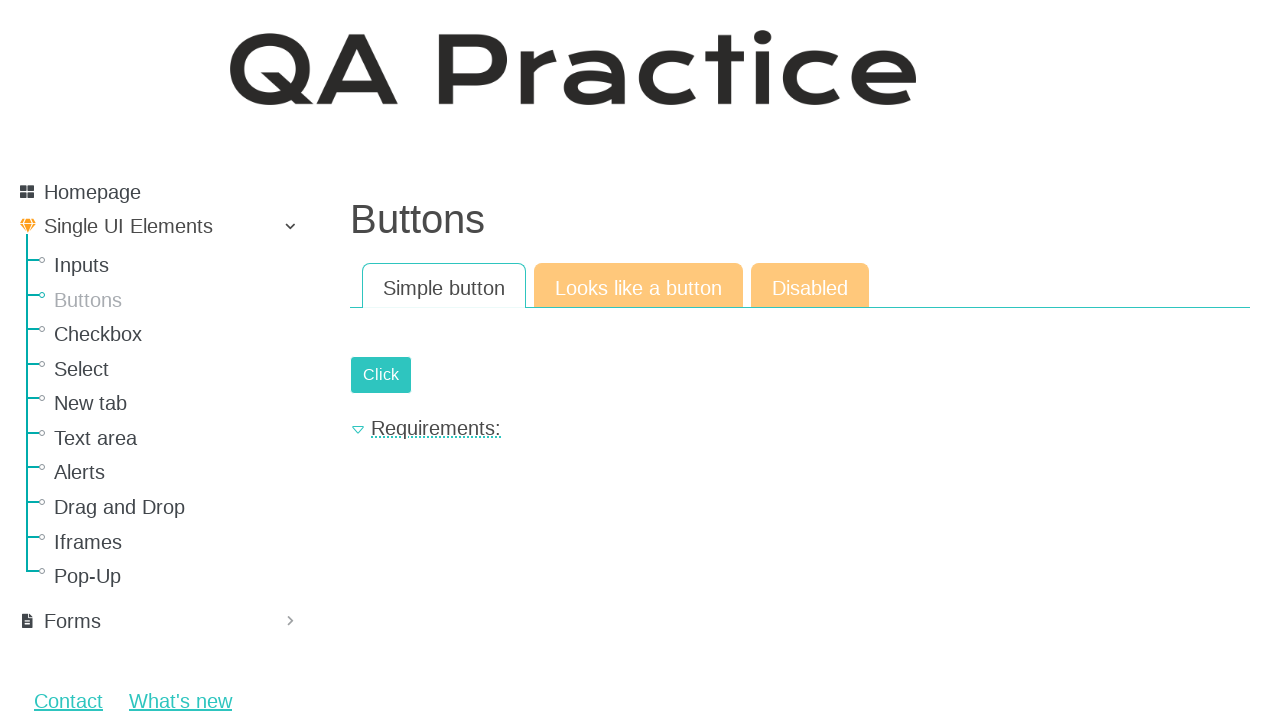

Navigated to simple button practice page
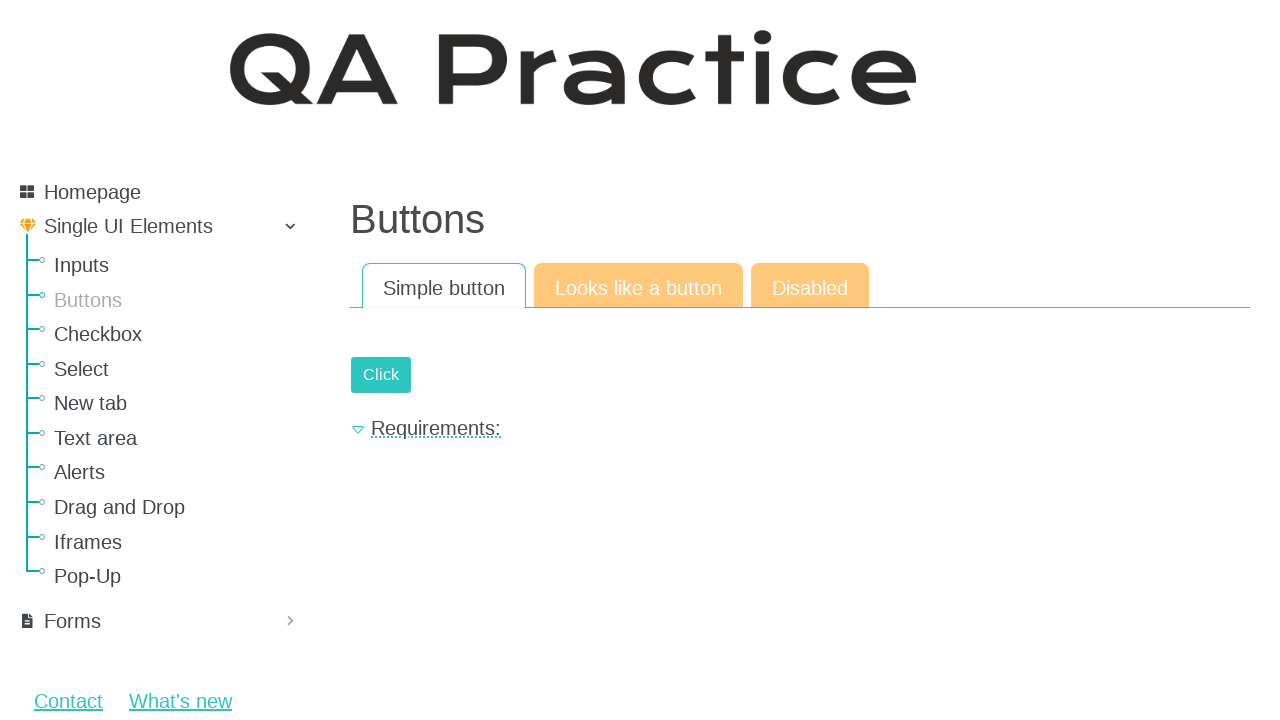

Verified primary button element exists on the page
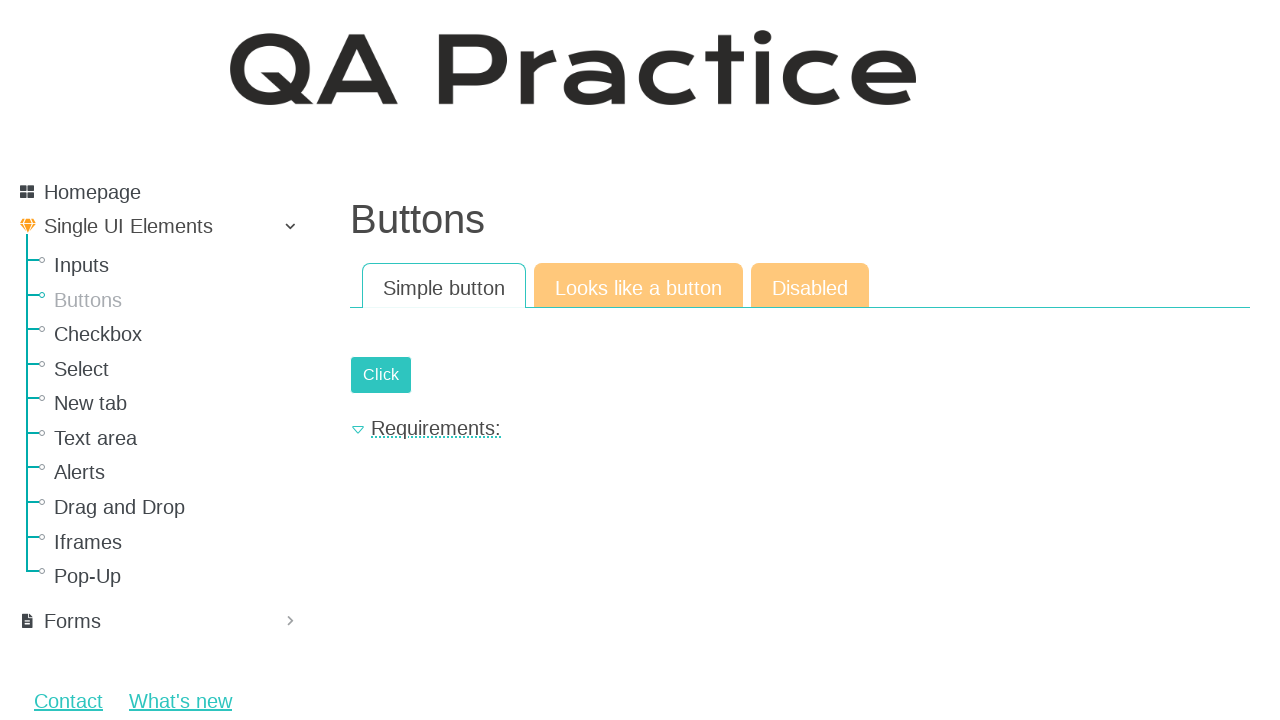

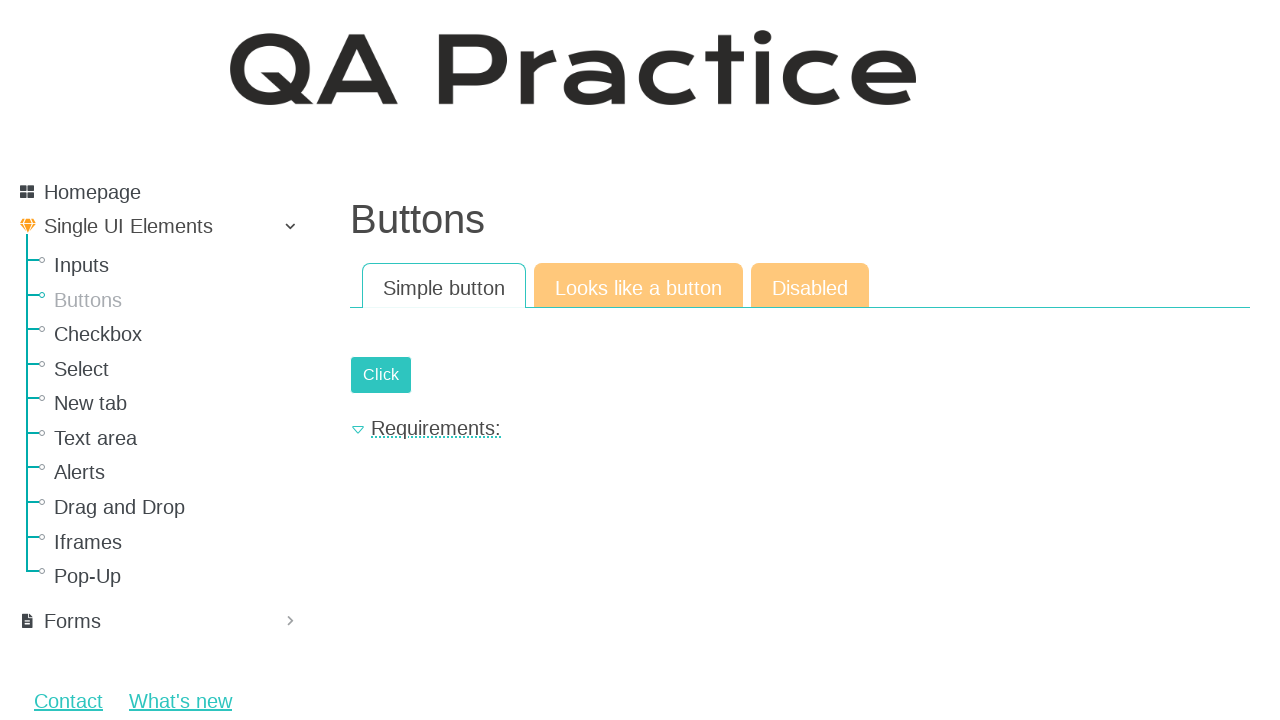